Right-clicks on an element to open context menu, navigates through menu options using arrow keys, and accepts an alert

Starting URL: http://swisnl.github.io/jQuery-contextMenu/demo.html

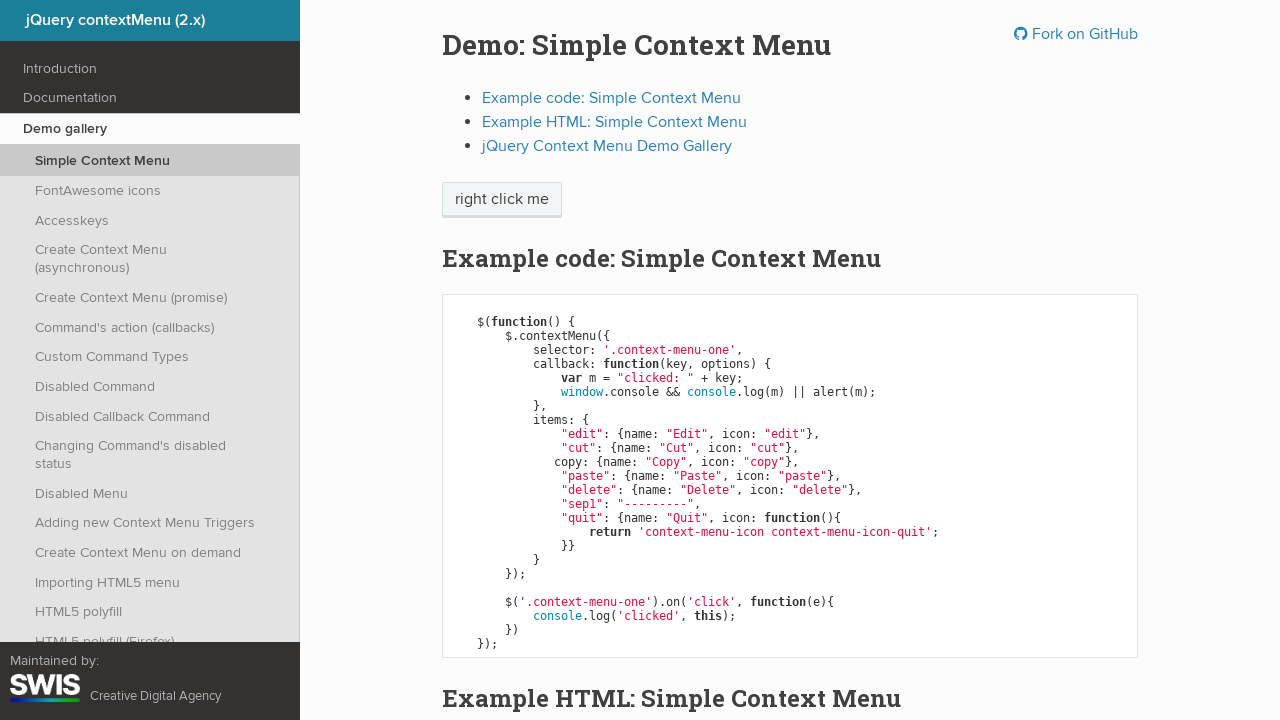

Right-clicked on 'right click me' element to open context menu at (502, 200) on //span[text()='right click me']
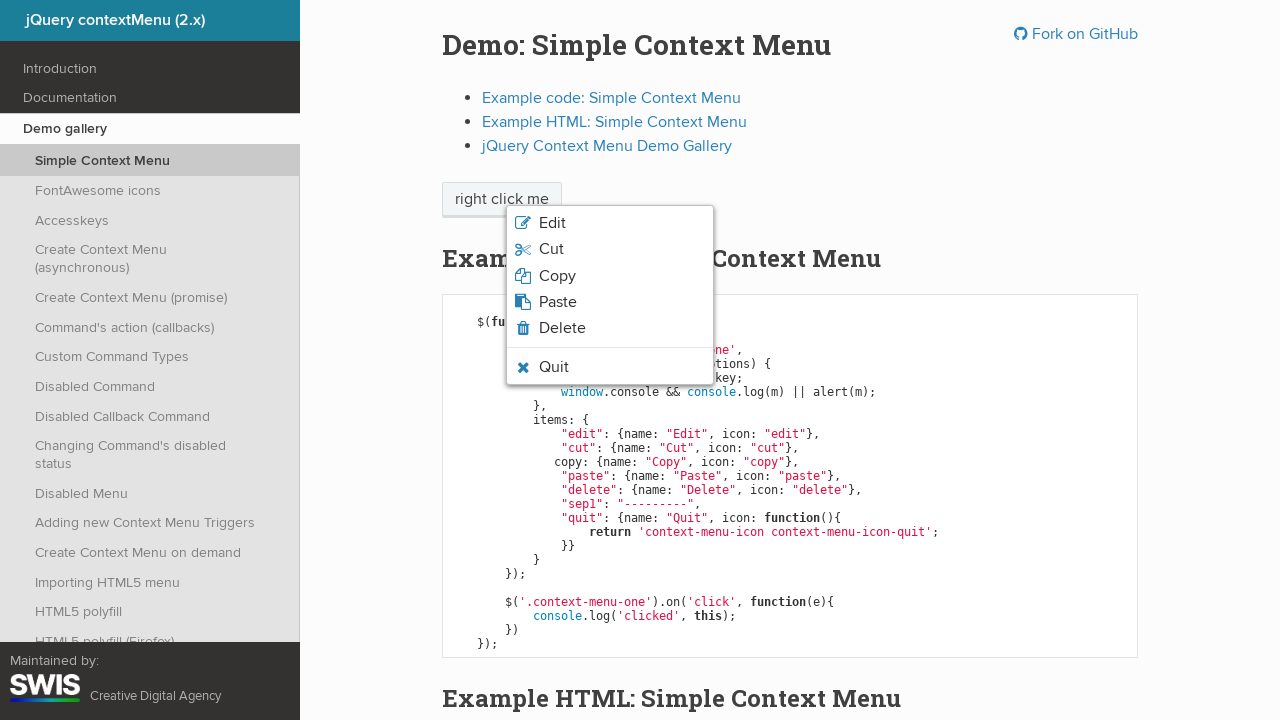

Pressed ArrowDown to navigate context menu down one option
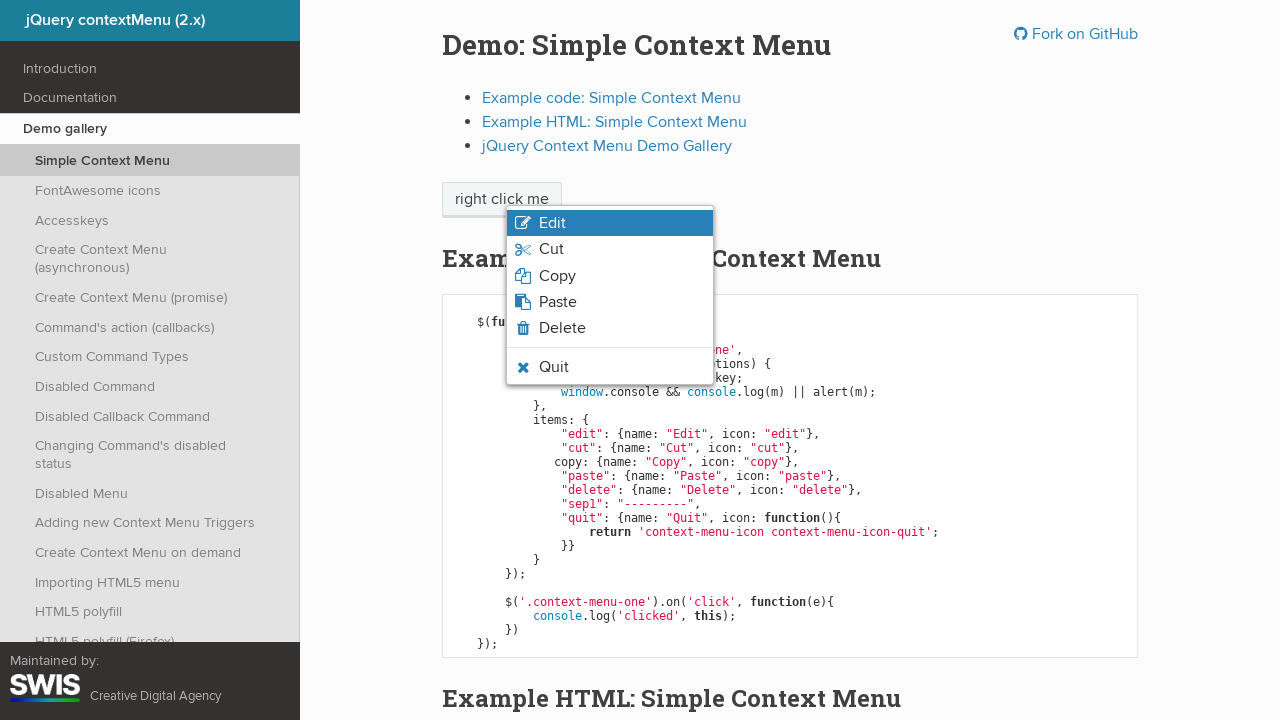

Pressed ArrowDown to navigate context menu down another option
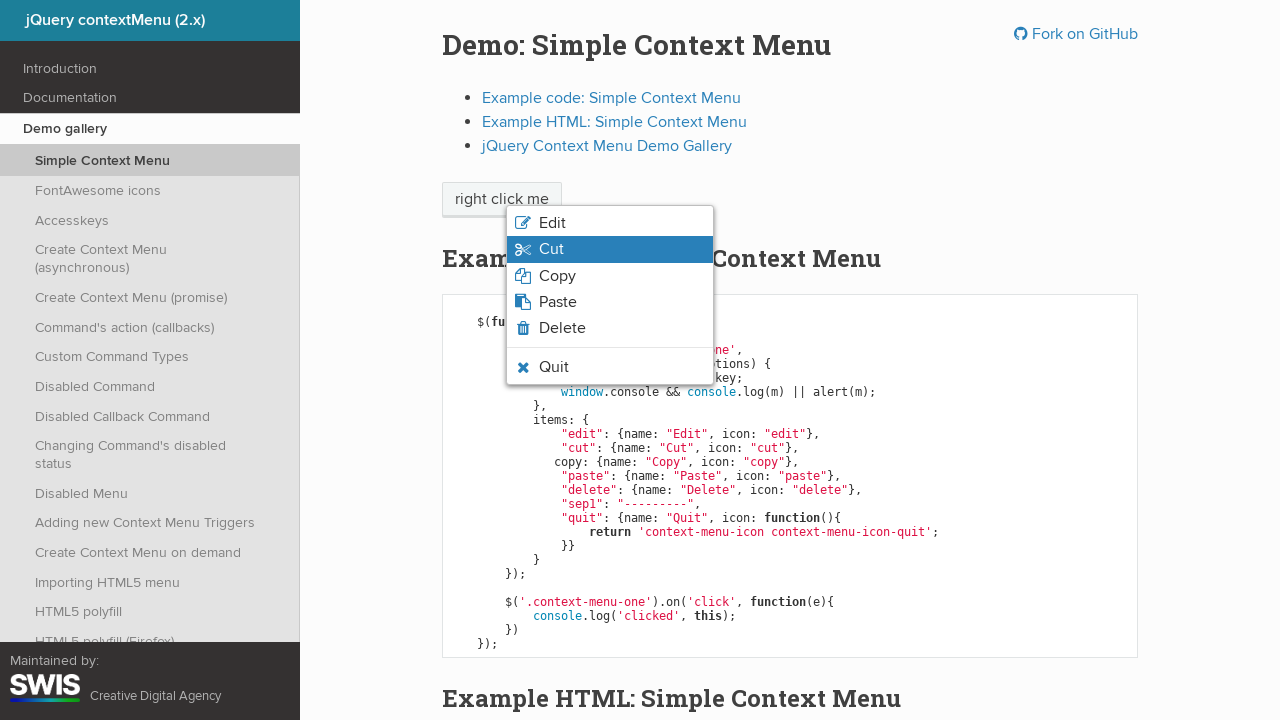

Pressed Enter to select the highlighted context menu option
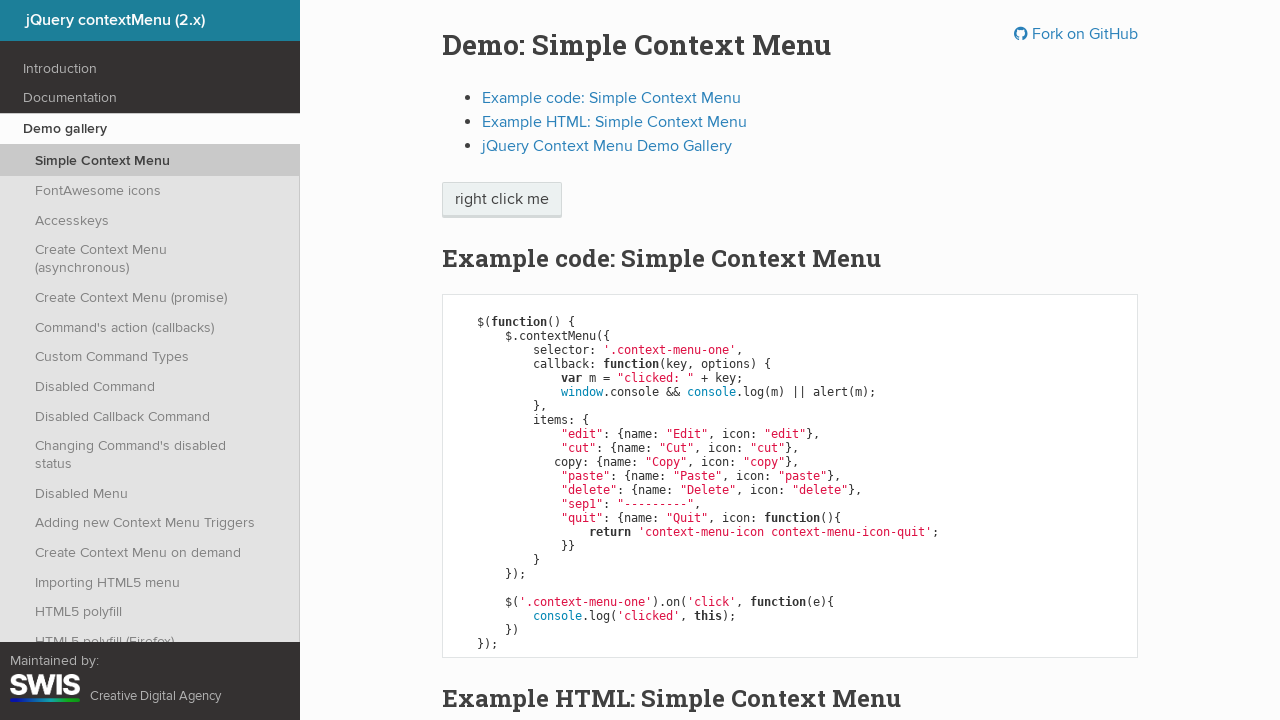

Set up dialog handler to automatically accept alert
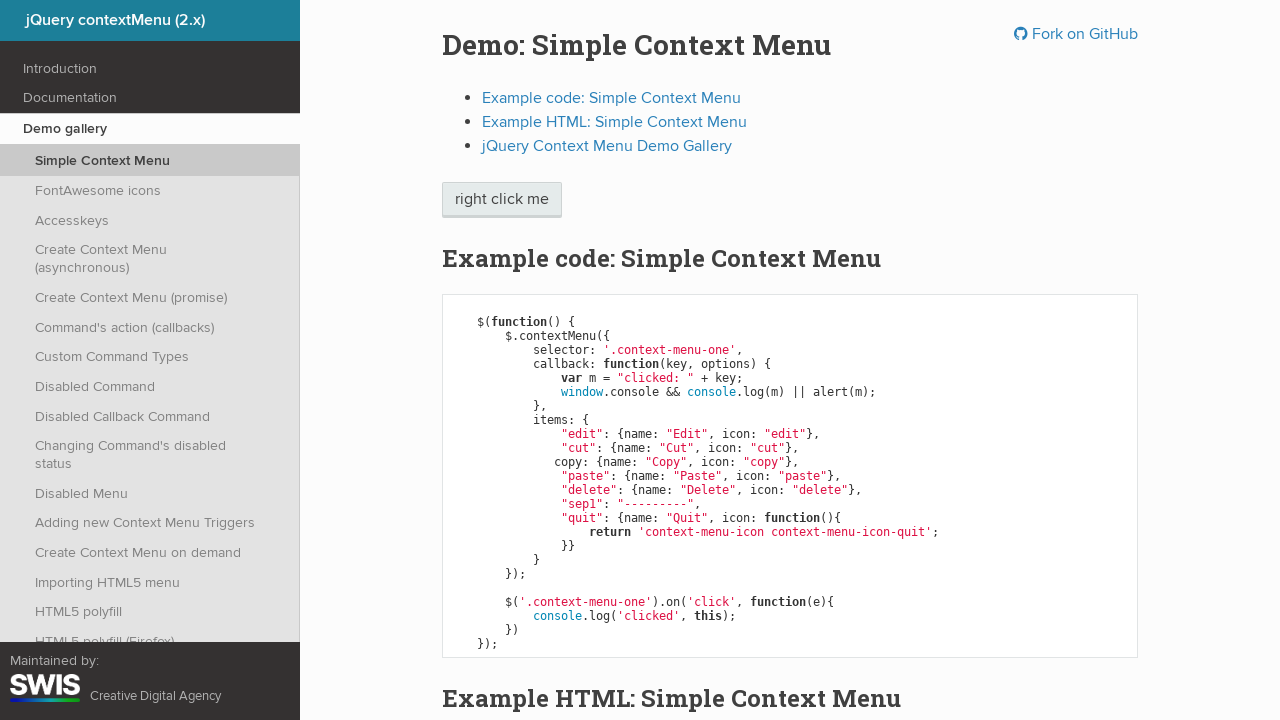

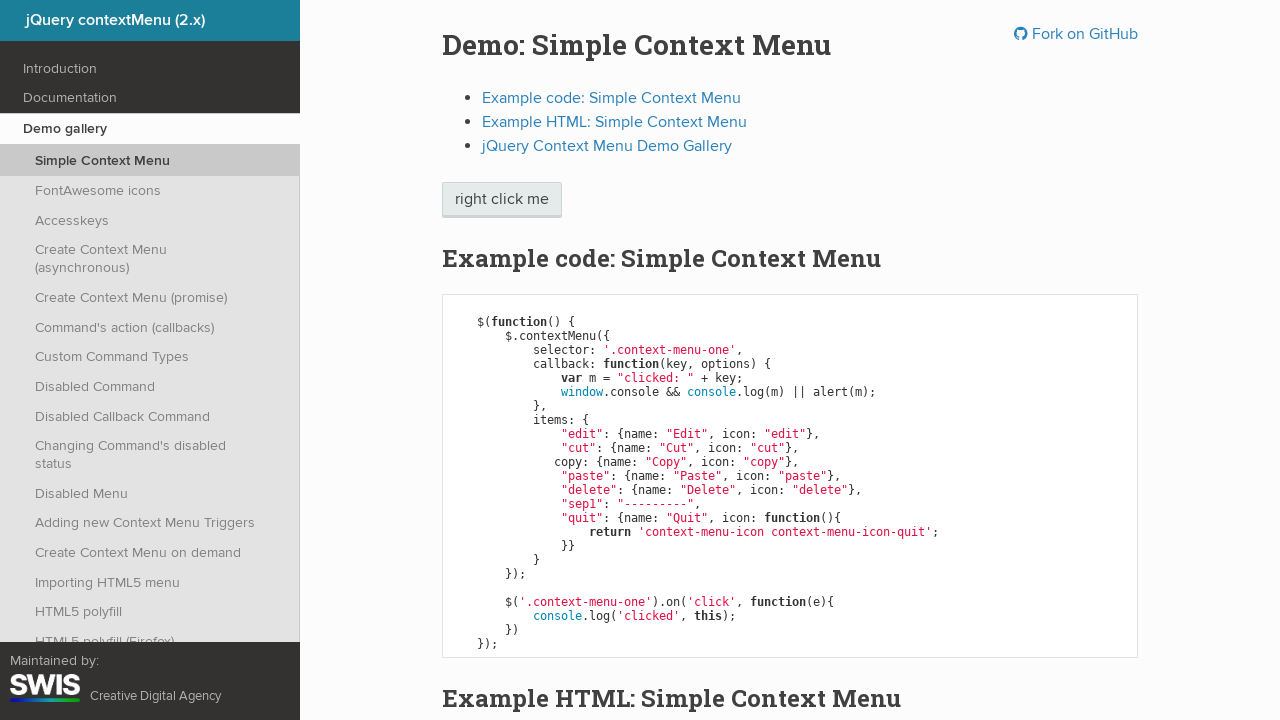